Opens the sign-in page and verifies that email field, password field, and login button are displayed

Starting URL: https://test.my-fork.com/

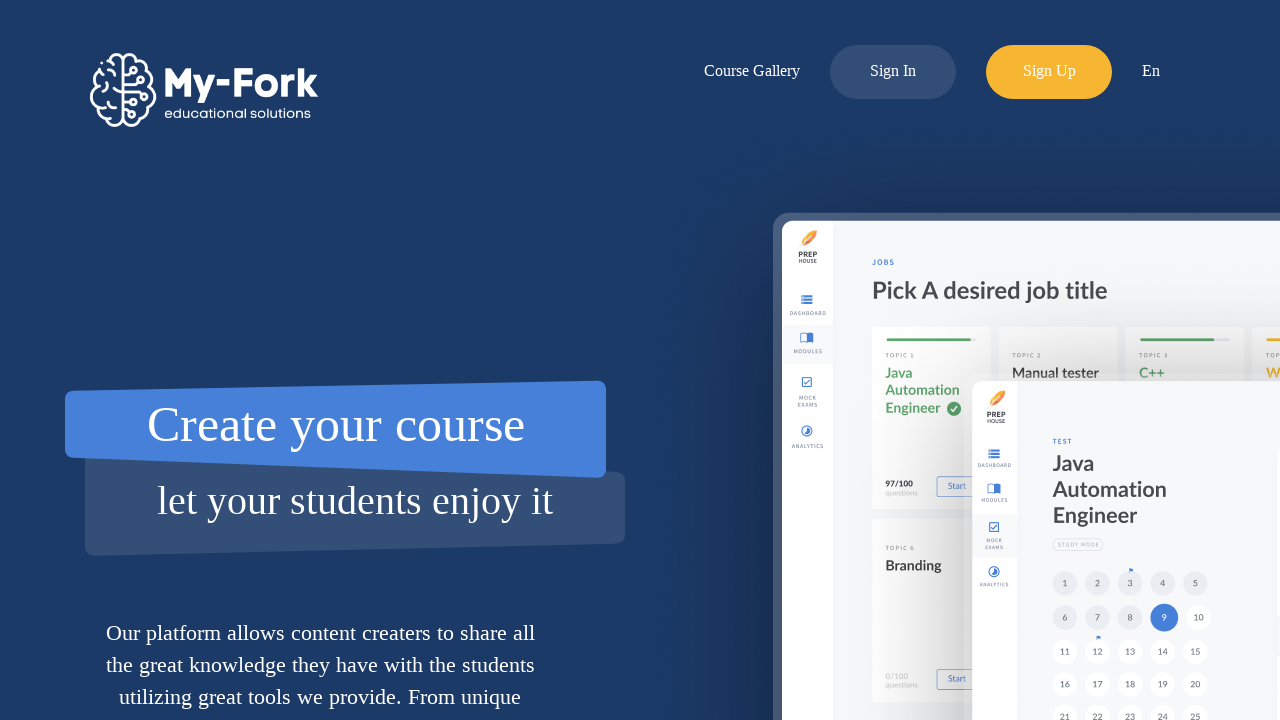

Navigated to sign-in page at https://test.my-fork.com/
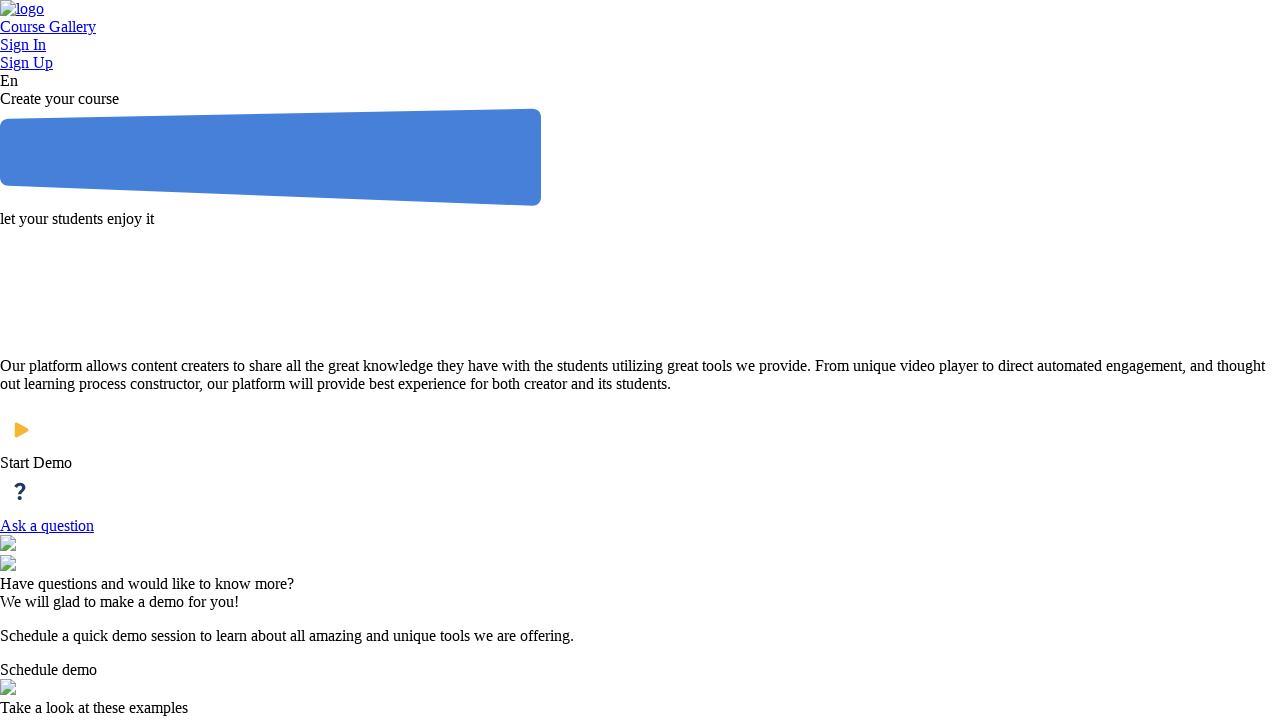

Clicked log-in button to open sign-in page at (640, 45) on xpath=//div[@id='log-in-button']/..
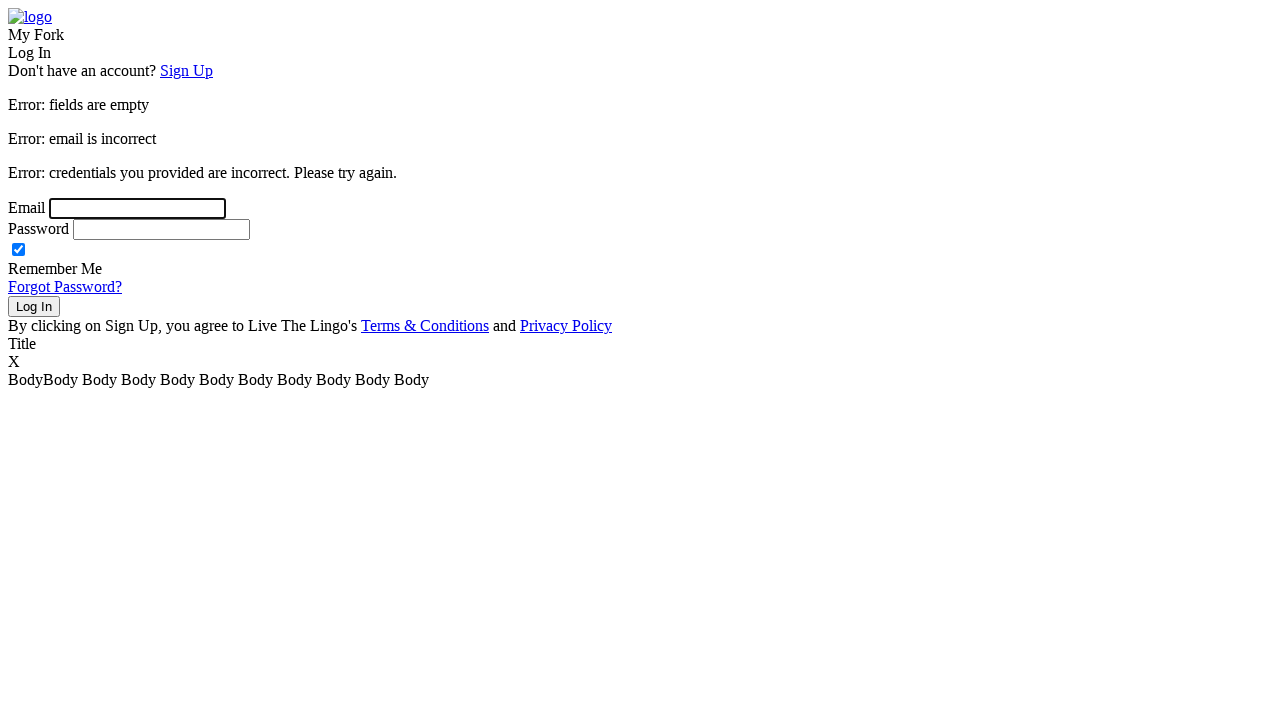

Email field is displayed
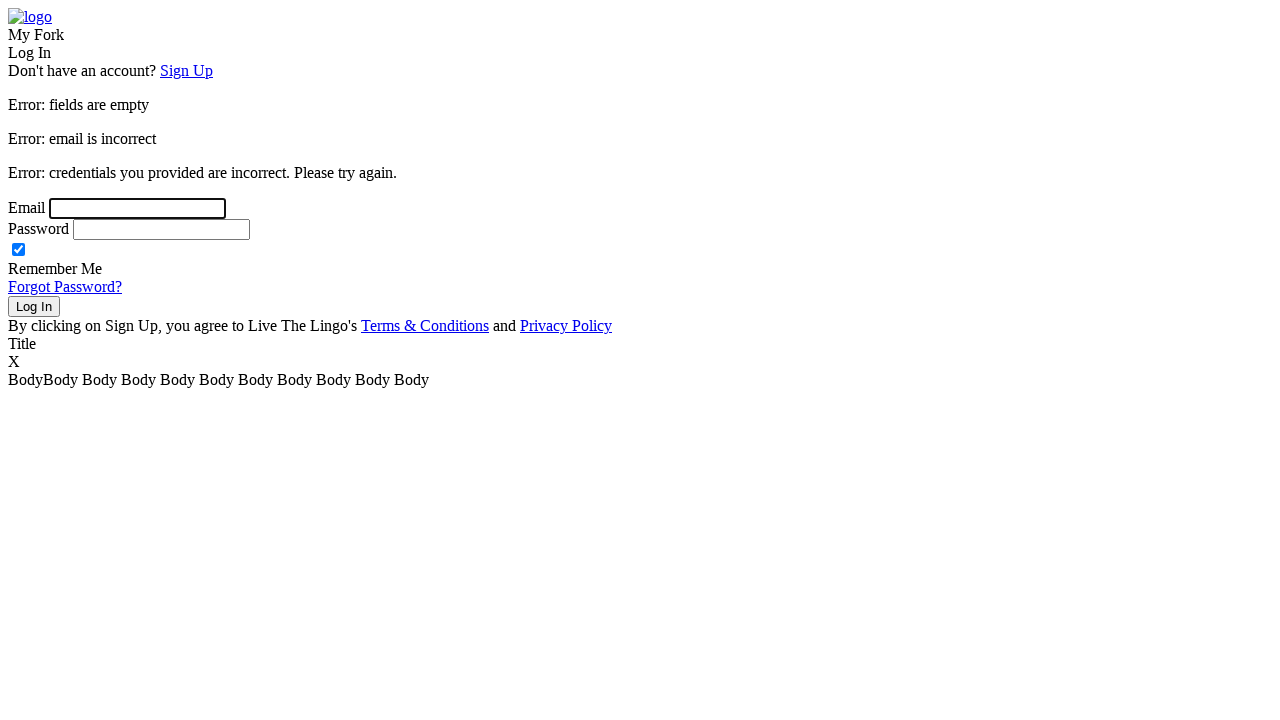

Password field is displayed
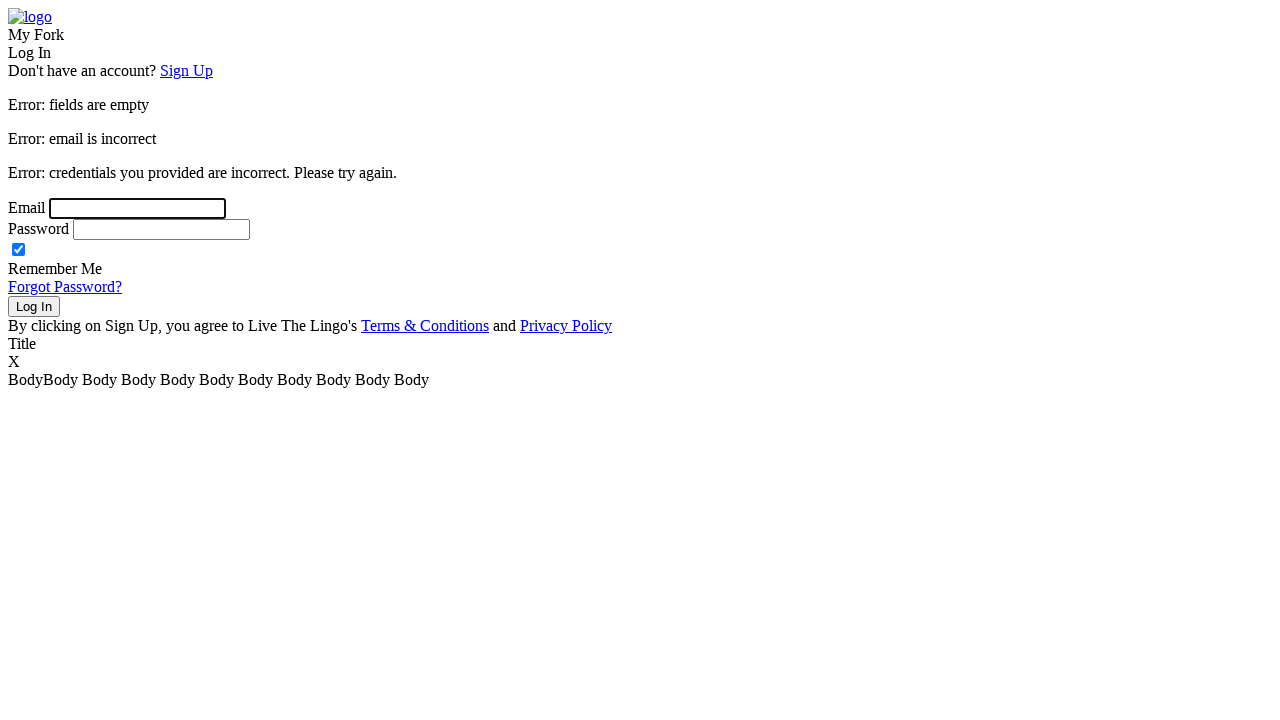

Login button is displayed
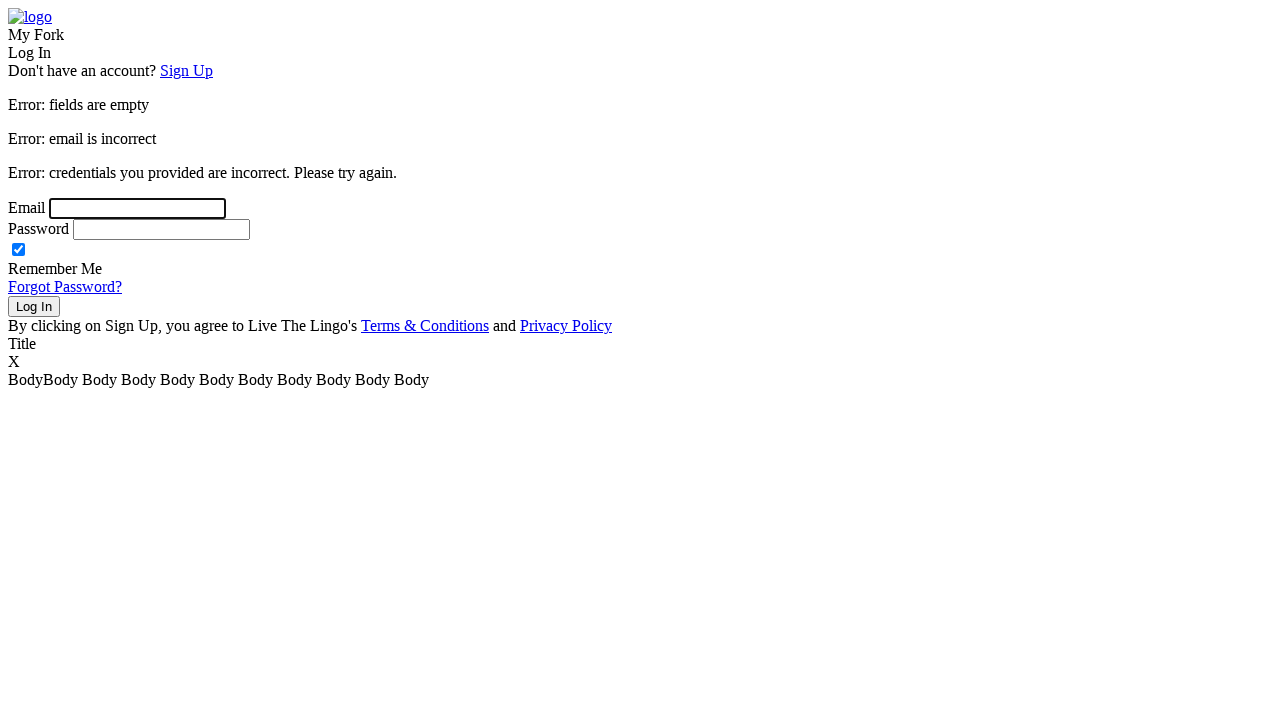

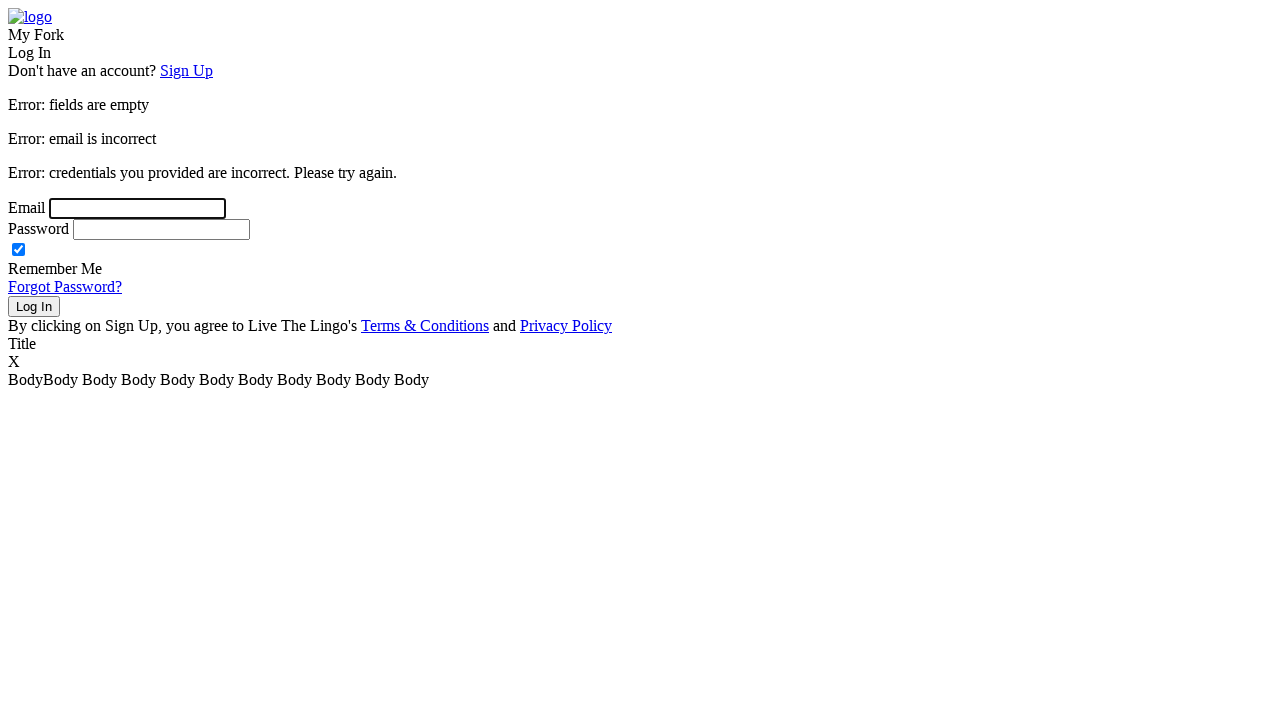